Tests navigation from Browse Languages back to Start page and verifies welcome title

Starting URL: http://www.99-bottles-of-beer.net/

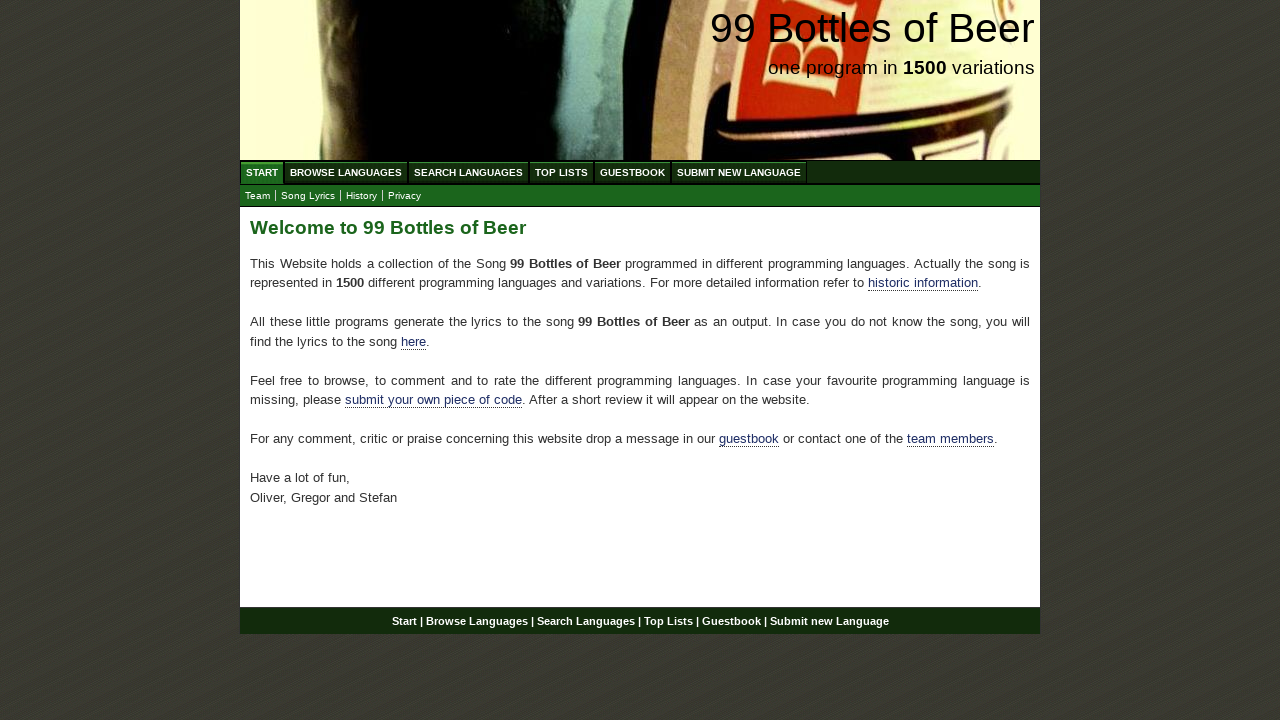

Clicked on Browse Languages link at (346, 172) on xpath=//body/div[@id='wrap']/div[@id='navigation']/ul[@id='menu']/li/a[@href='/a
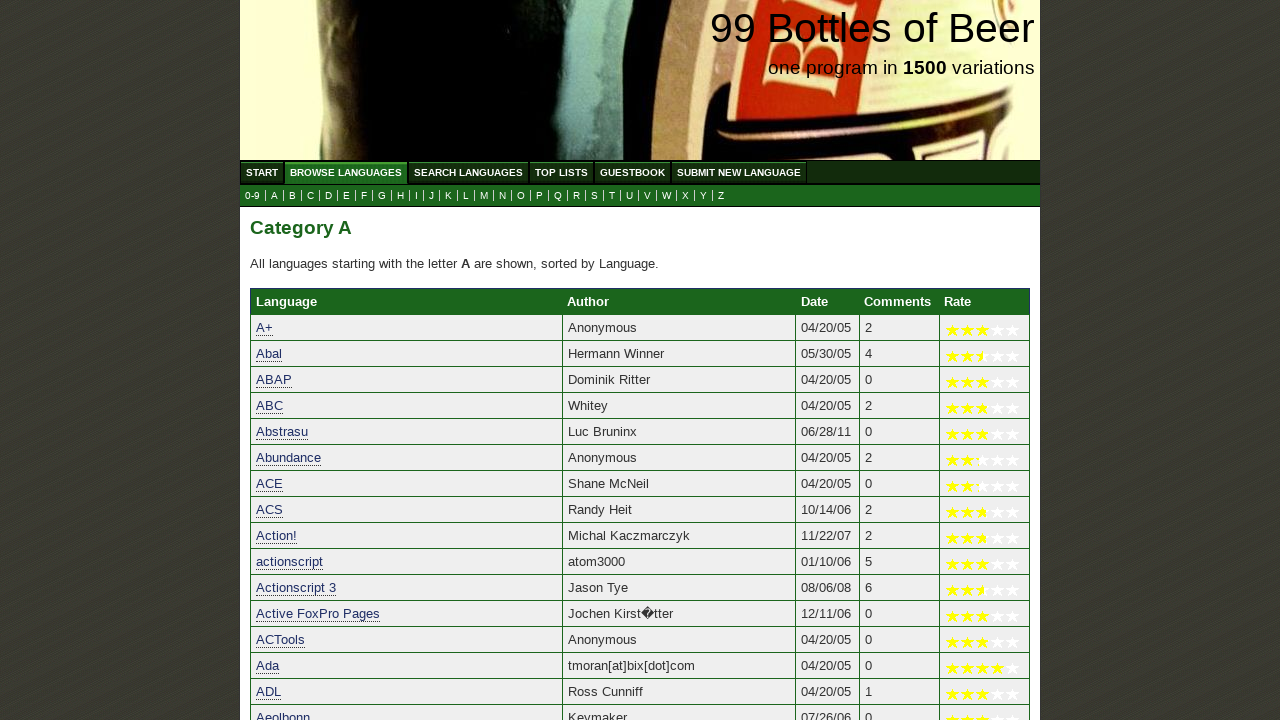

Clicked on Start link to navigate back to home page at (262, 172) on xpath=//body/div[@id='wrap']/div[@id='navigation']/ul[@id='menu']/li/a[@href='/'
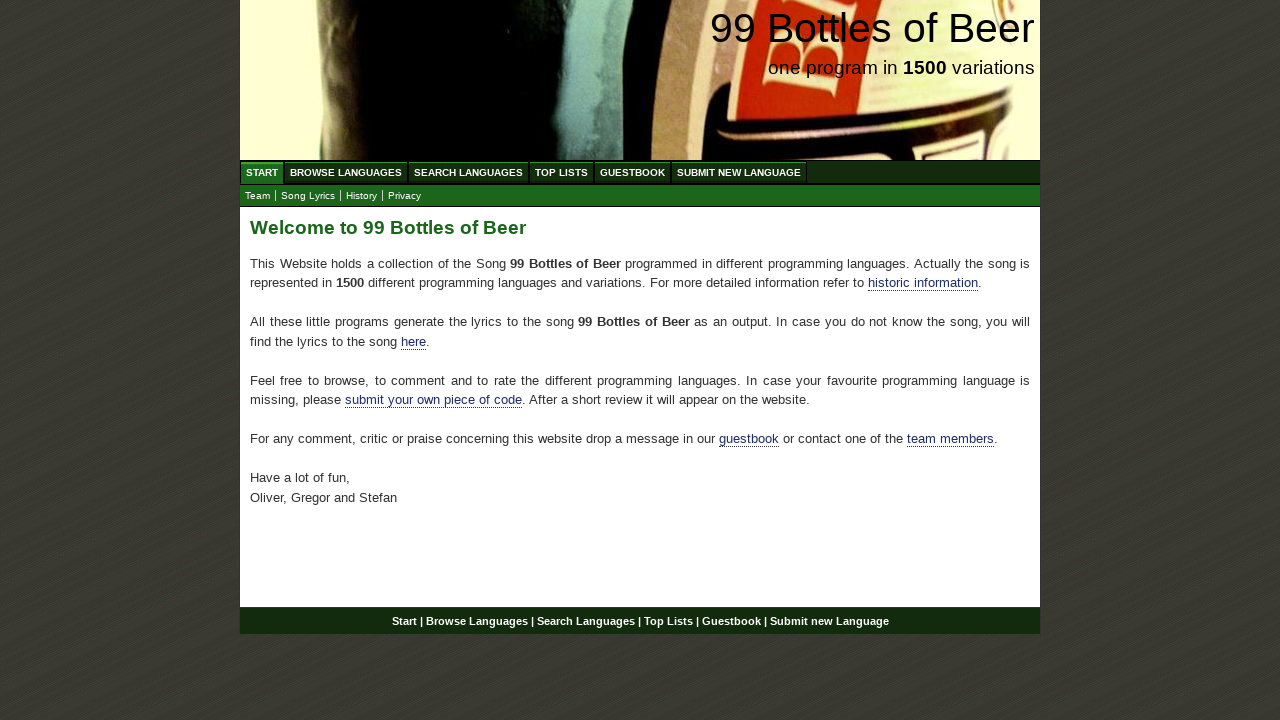

Welcome title loaded on Start page
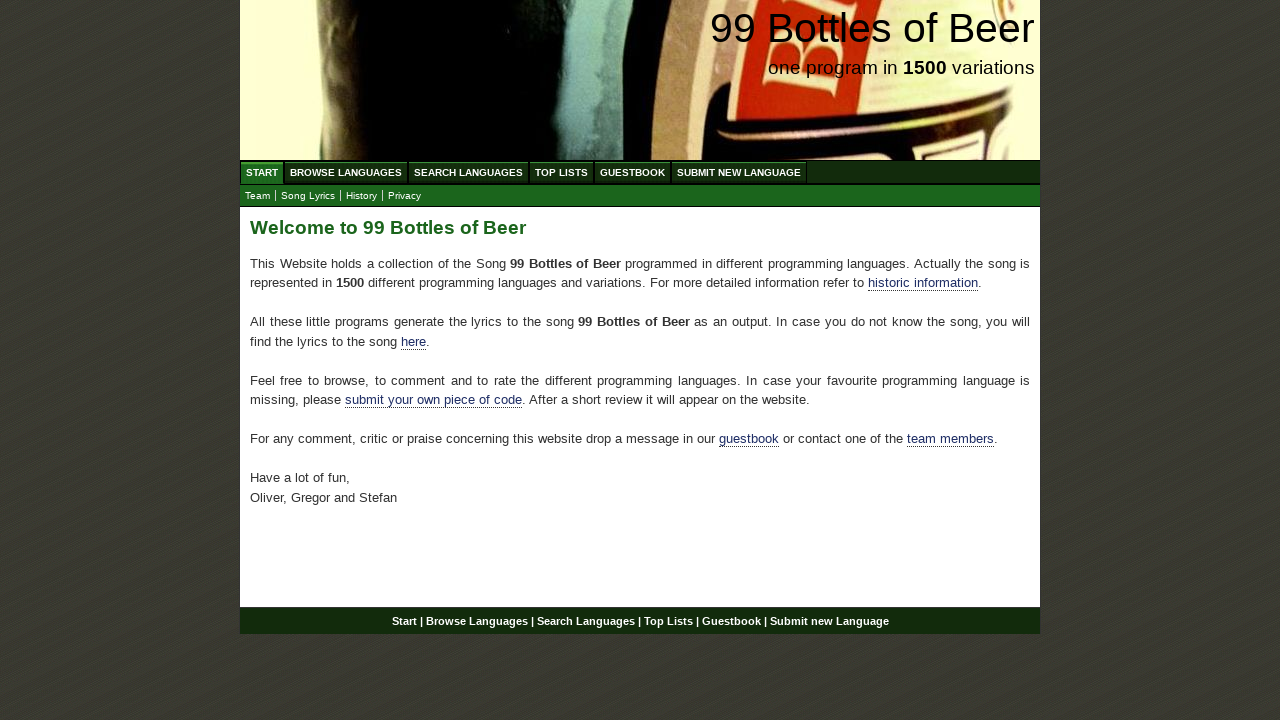

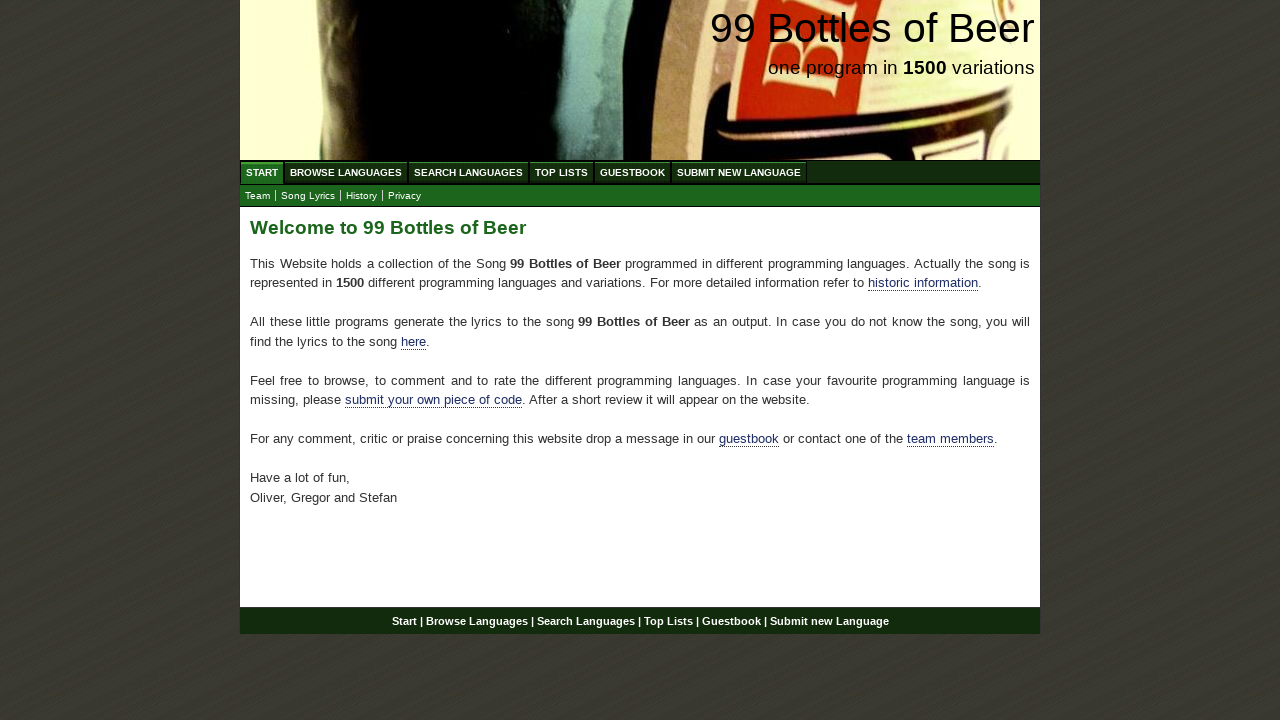